Tests JavaScript confirm dialog cancellation by clicking a button, dismissing the confirm, and verifying Cancel was clicked.

Starting URL: https://automationfc.github.io/basic-form/index.html

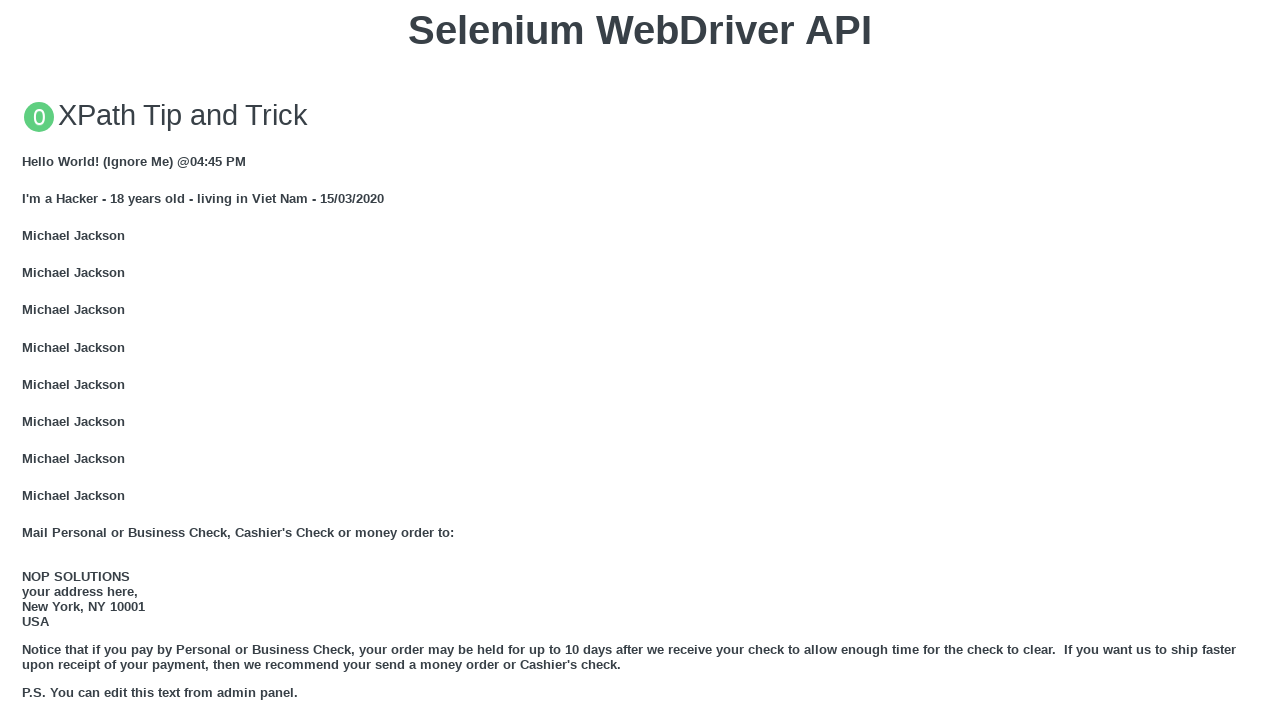

Set up dialog handler to dismiss confirm dialogs
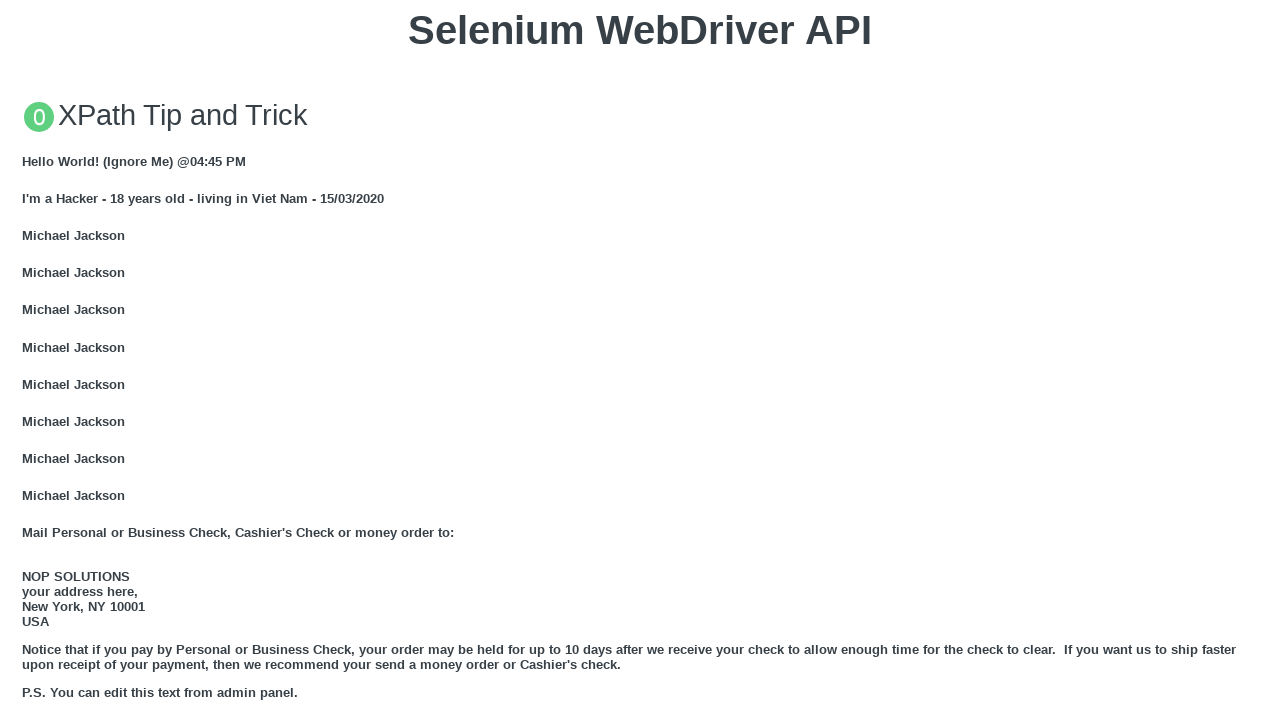

Clicked 'Click for JS Confirm' button to trigger JavaScript confirm dialog at (640, 360) on xpath=//button[text()='Click for JS Confirm']
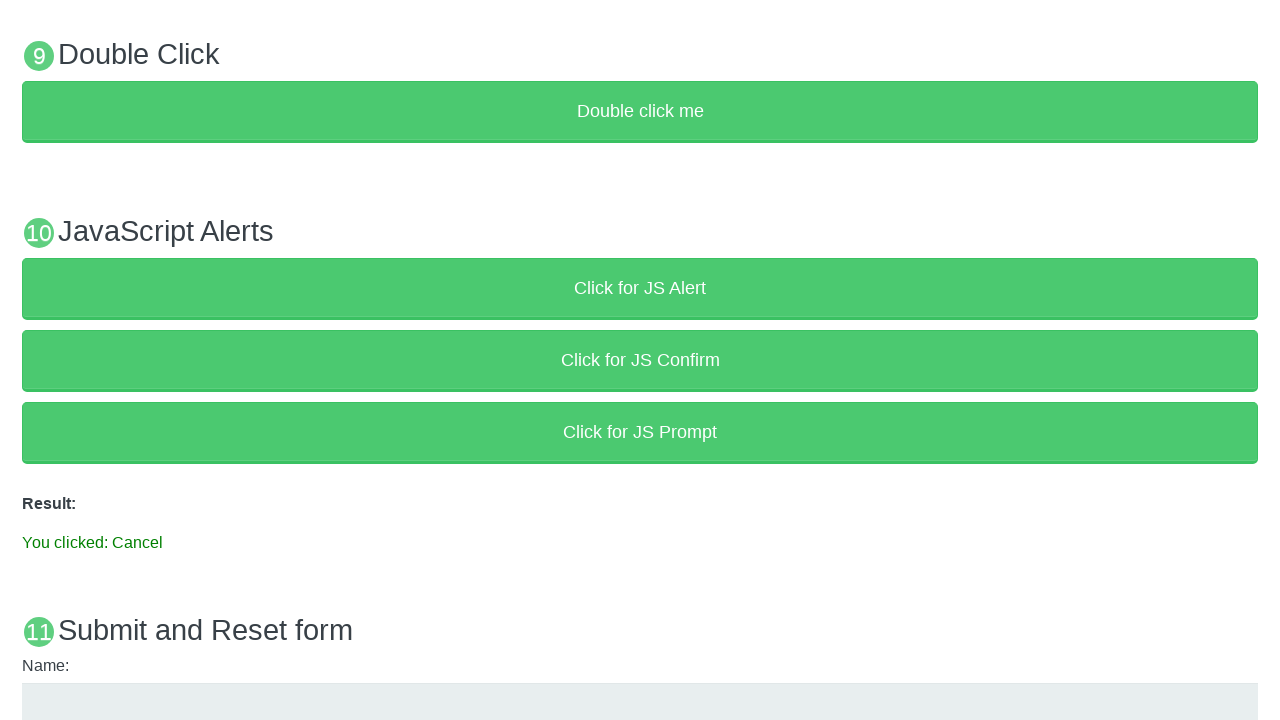

Verified that 'You clicked: Cancel' message appeared after dismissing confirm dialog
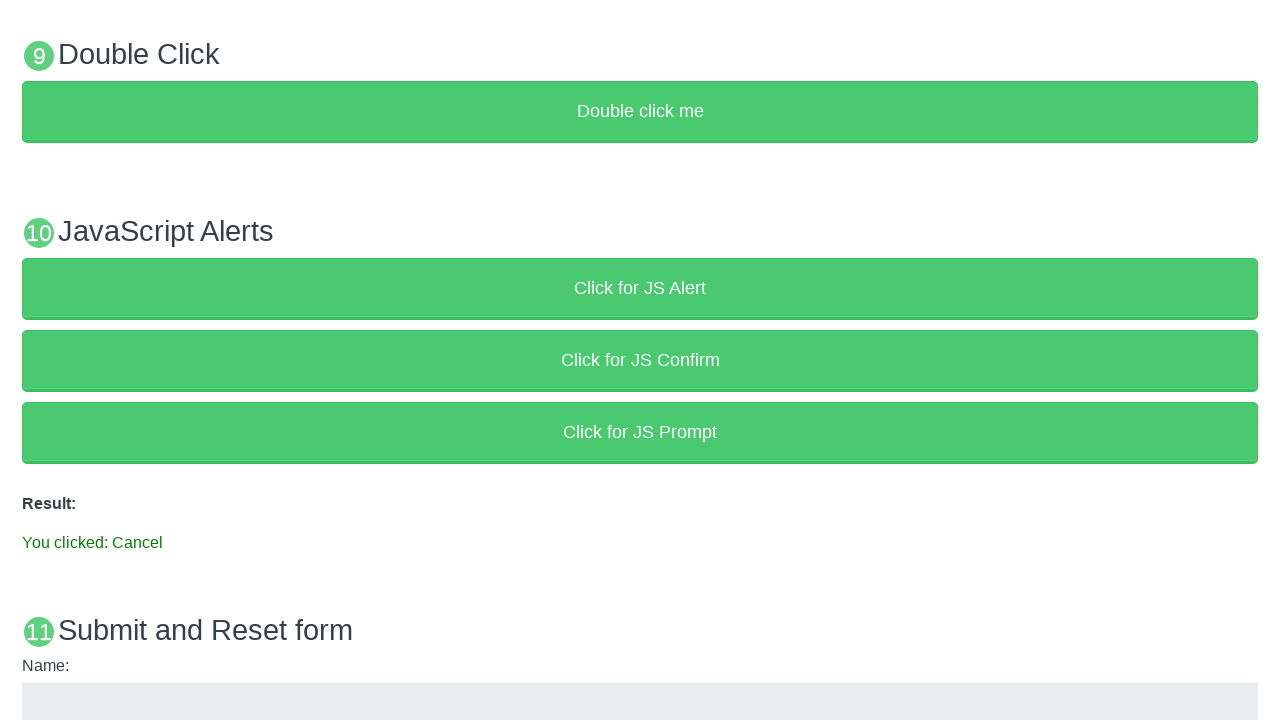

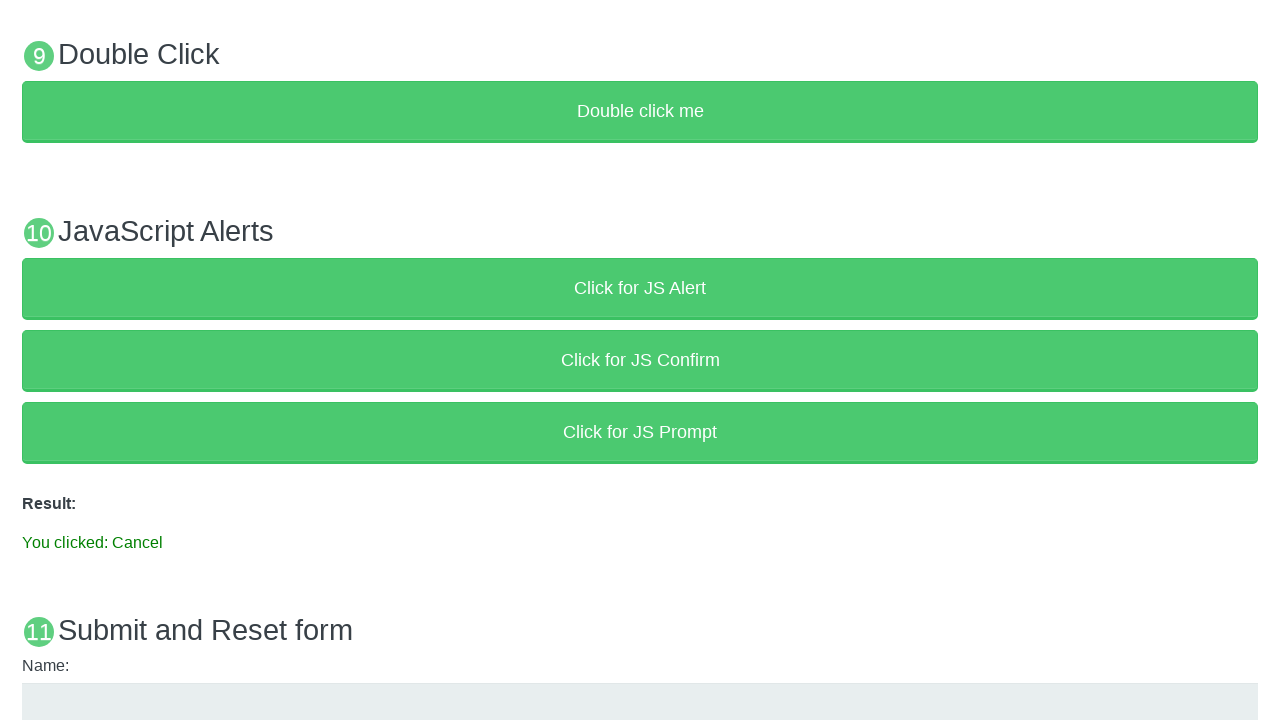